Tests the Indian Railways website by searching for trains between two stations (MAS to MDU), unchecking the date filter, and verifying train results are displayed

Starting URL: https://erail.in/

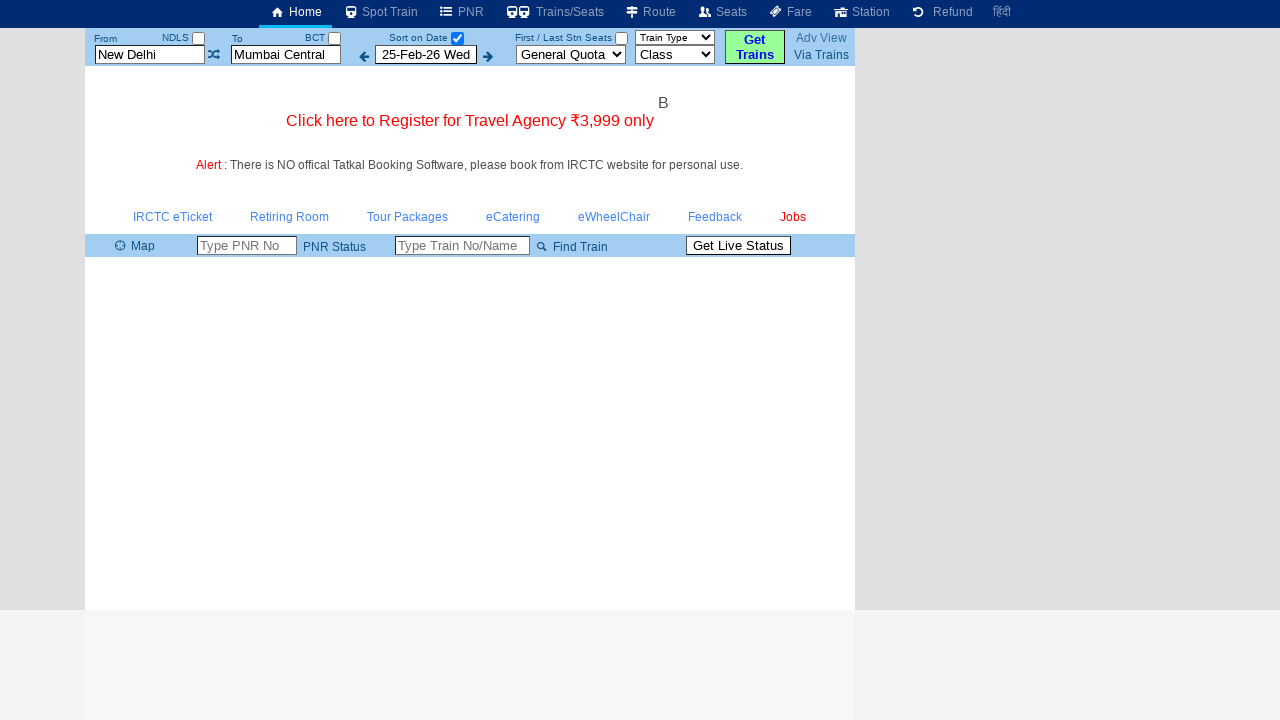

Cleared the From station field on #txtStationFrom
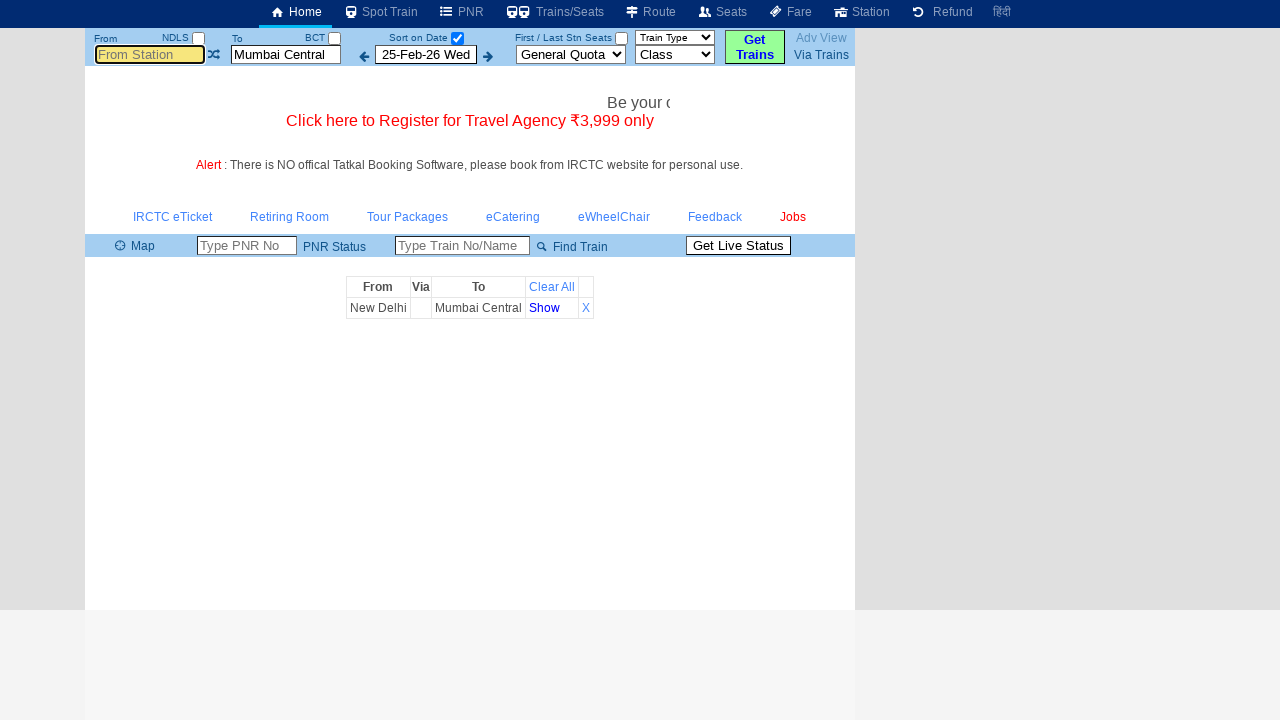

Entered 'MAS' in the From station field on #txtStationFrom
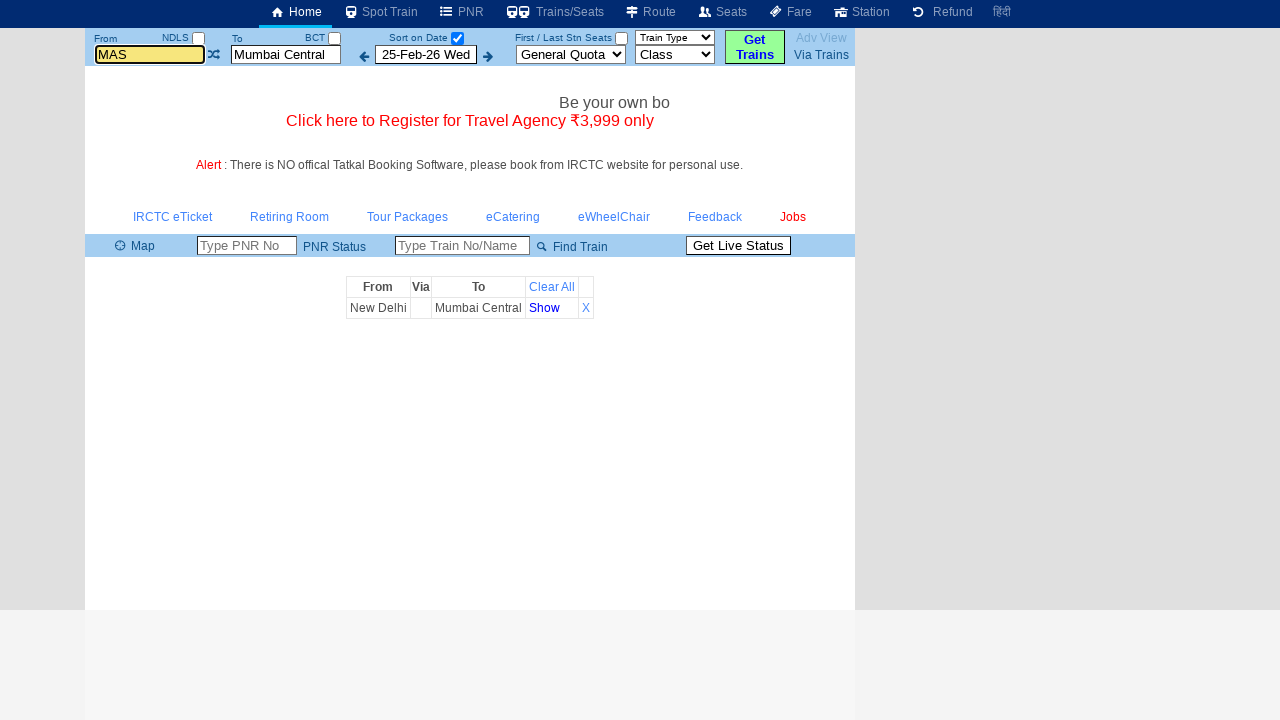

Pressed Tab to move to next field on #txtStationFrom
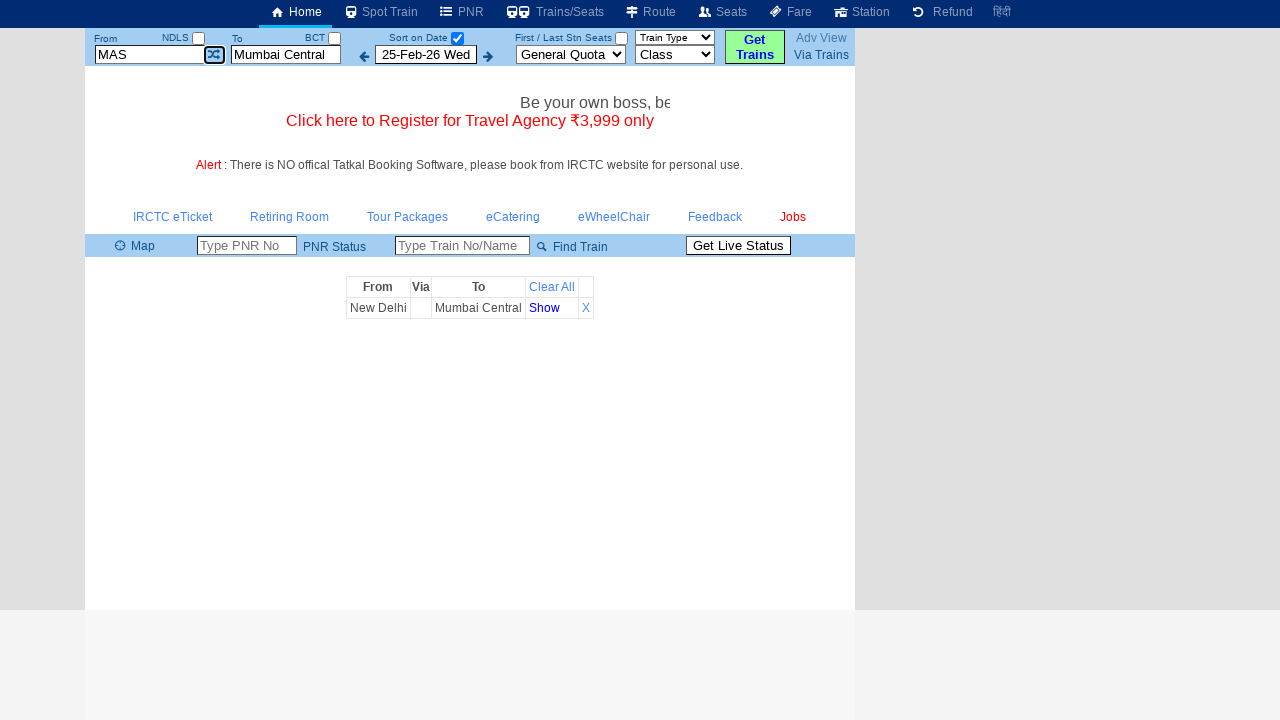

Cleared the To station field on #txtStationTo
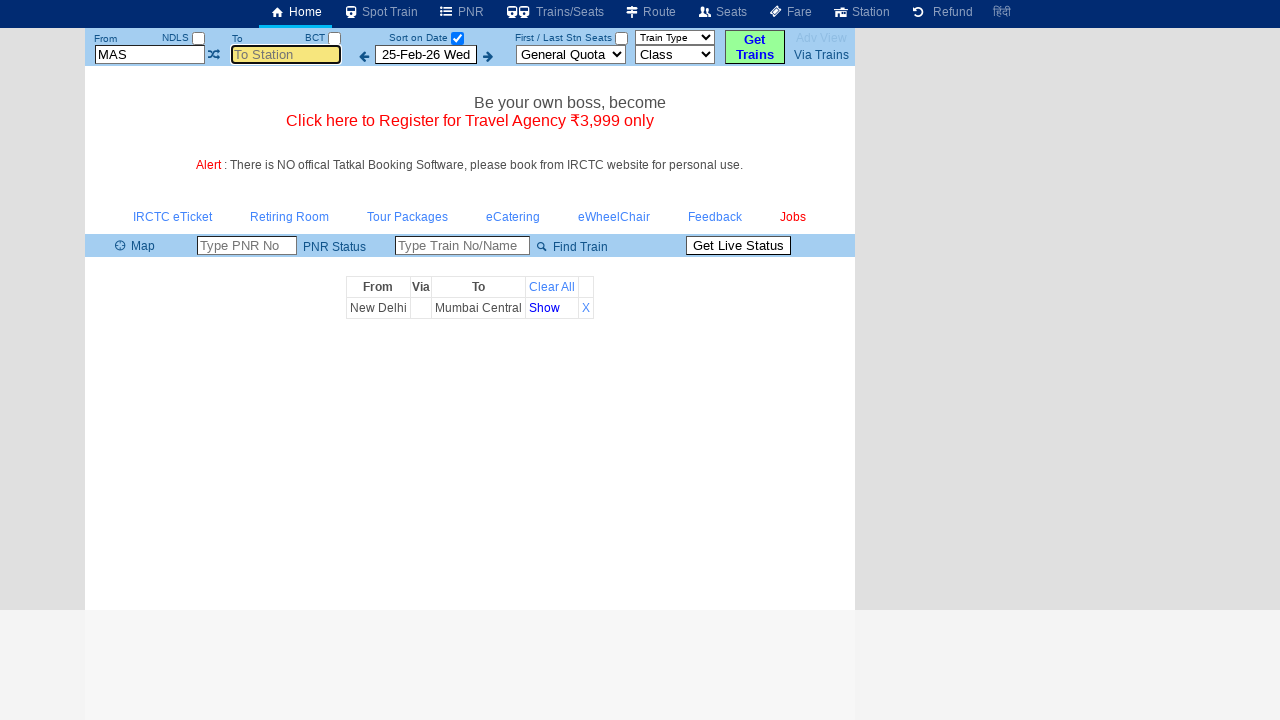

Entered 'MDU' in the To station field on #txtStationTo
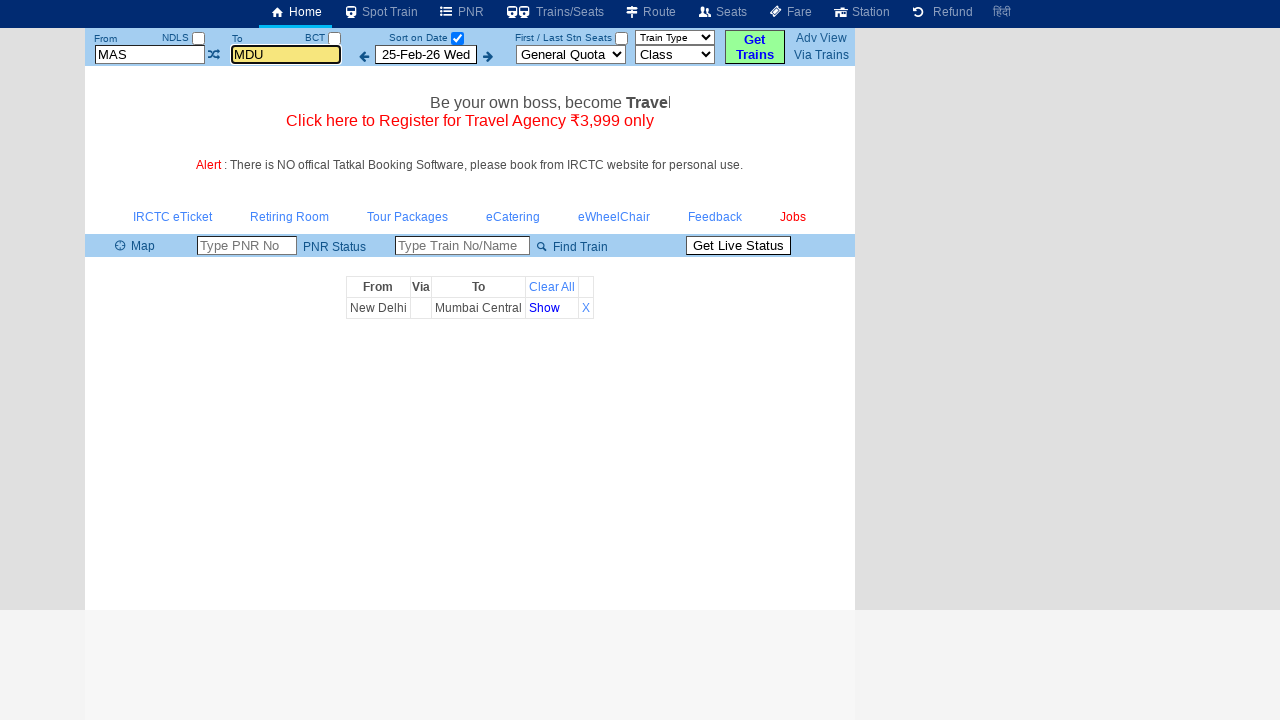

Pressed Enter to submit the search for trains from MAS to MDU on #txtStationTo
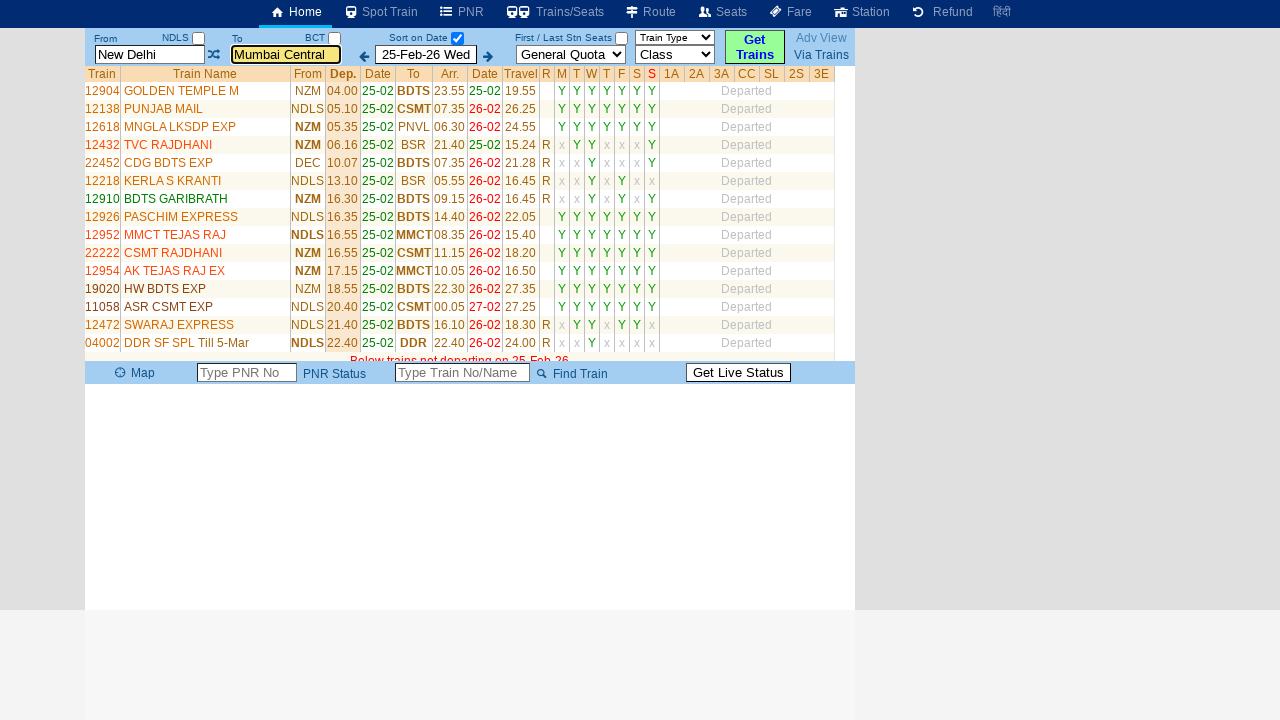

Unchecked the 'Sort on Date' checkbox at (457, 38) on #chkSelectDateOnly
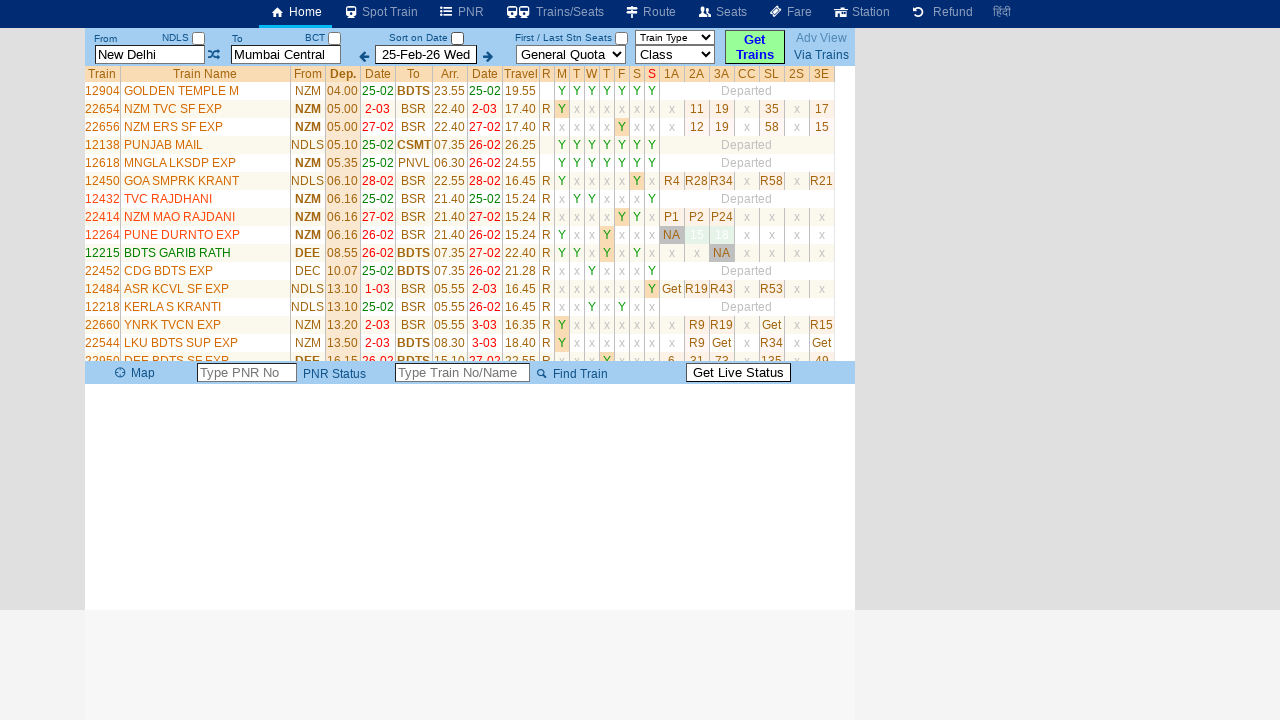

Train results table loaded successfully
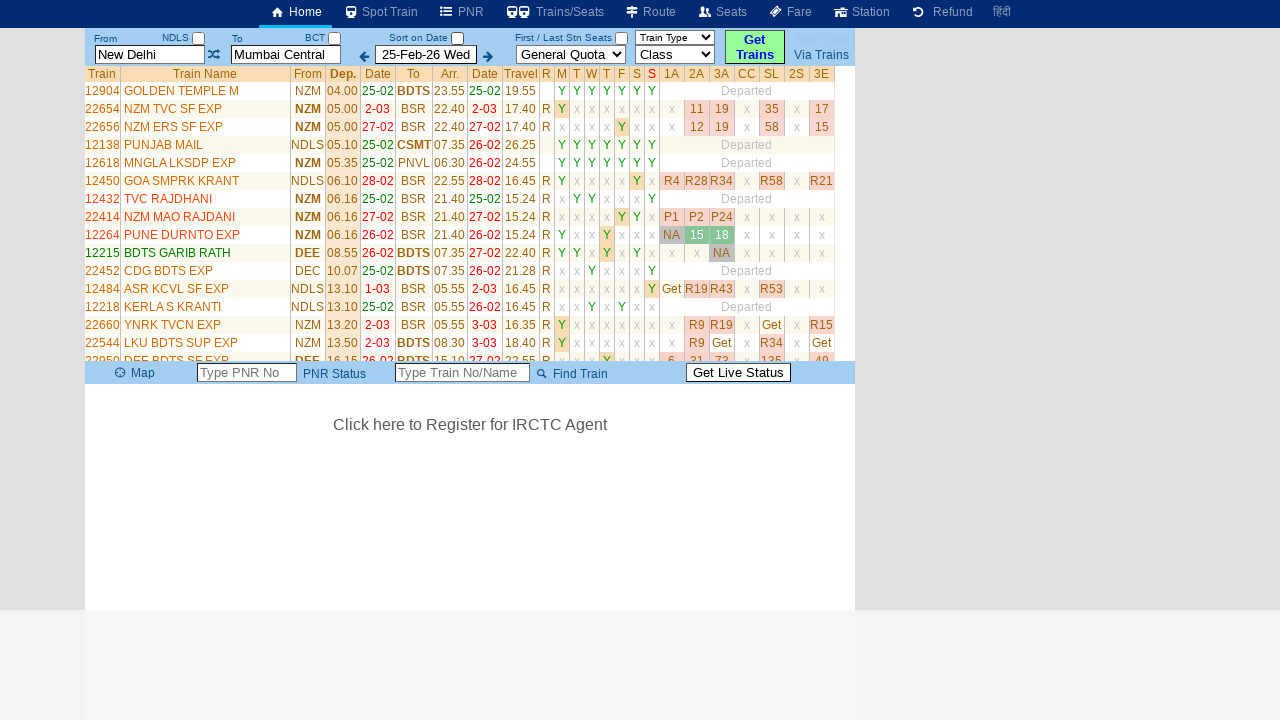

Retrieved all train name elements from the results table
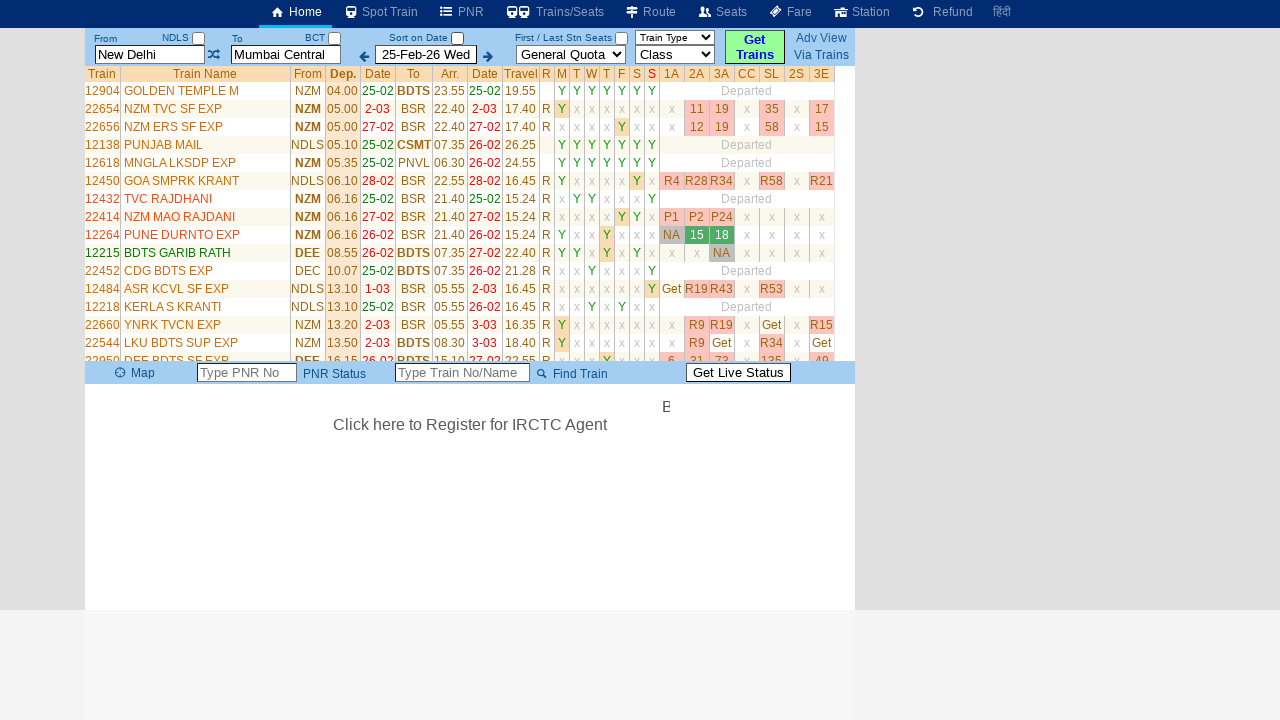

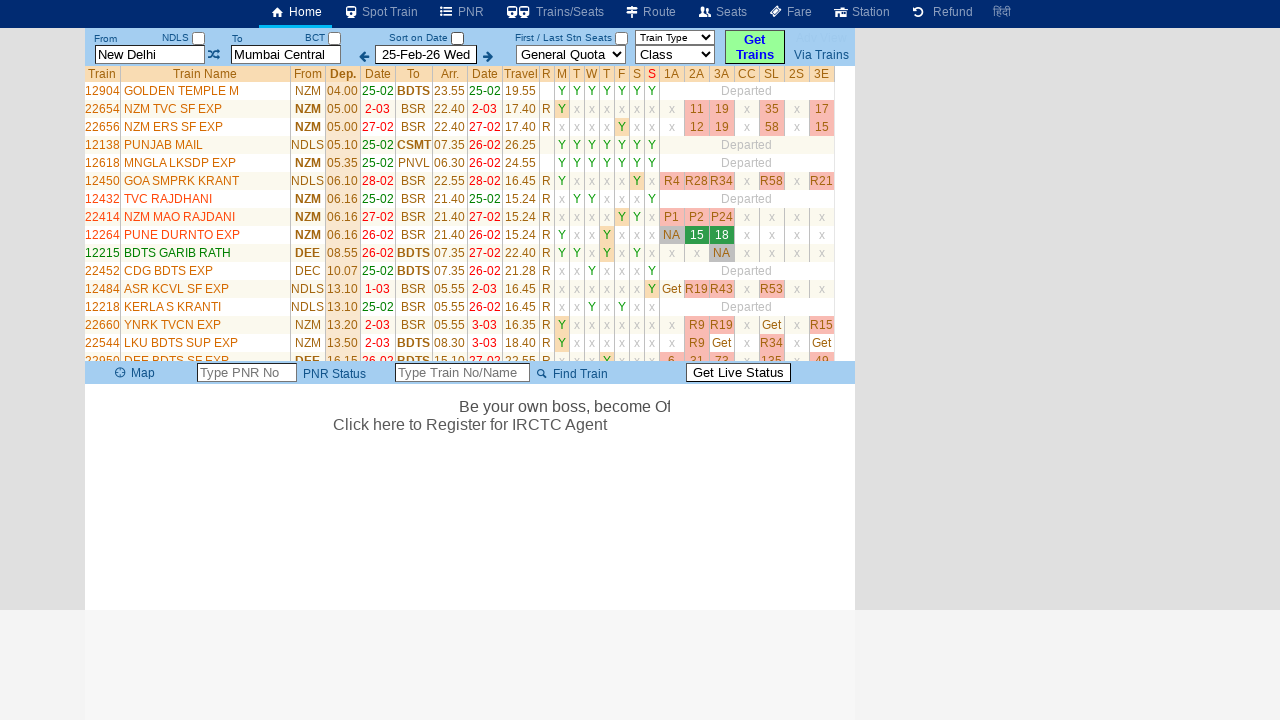